Demonstrates how to interact with a readonly date picker control by using JavaScript to remove the readonly attribute, clearing the field, and entering a new date value.

Starting URL: https://www.12306.cn/index/

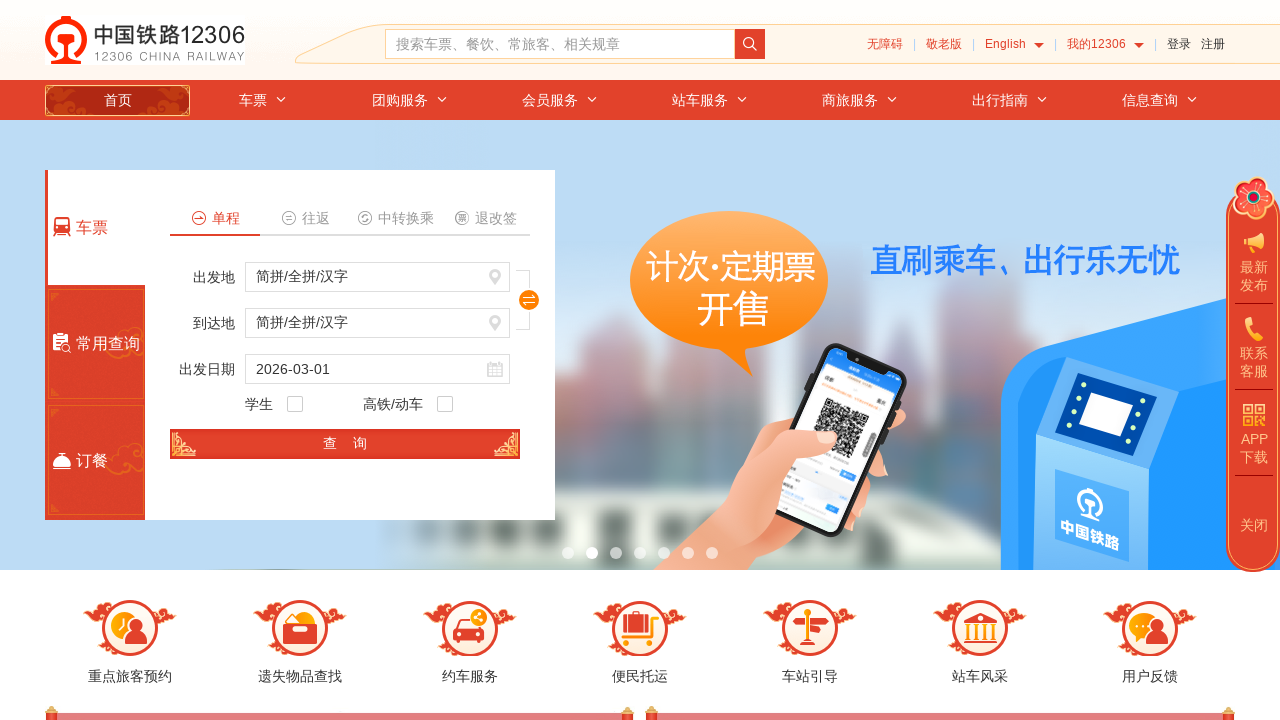

Removed readonly attribute from train_date input field using JavaScript
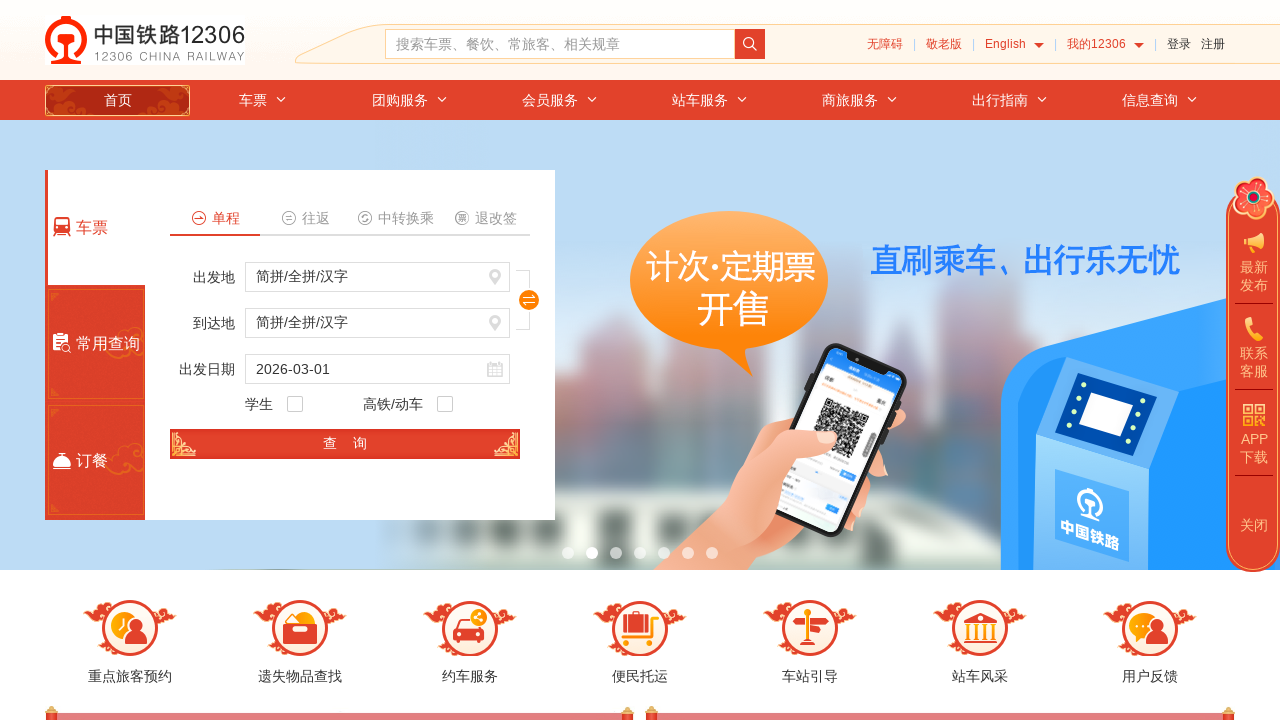

Cleared existing date value from train_date field on #train_date
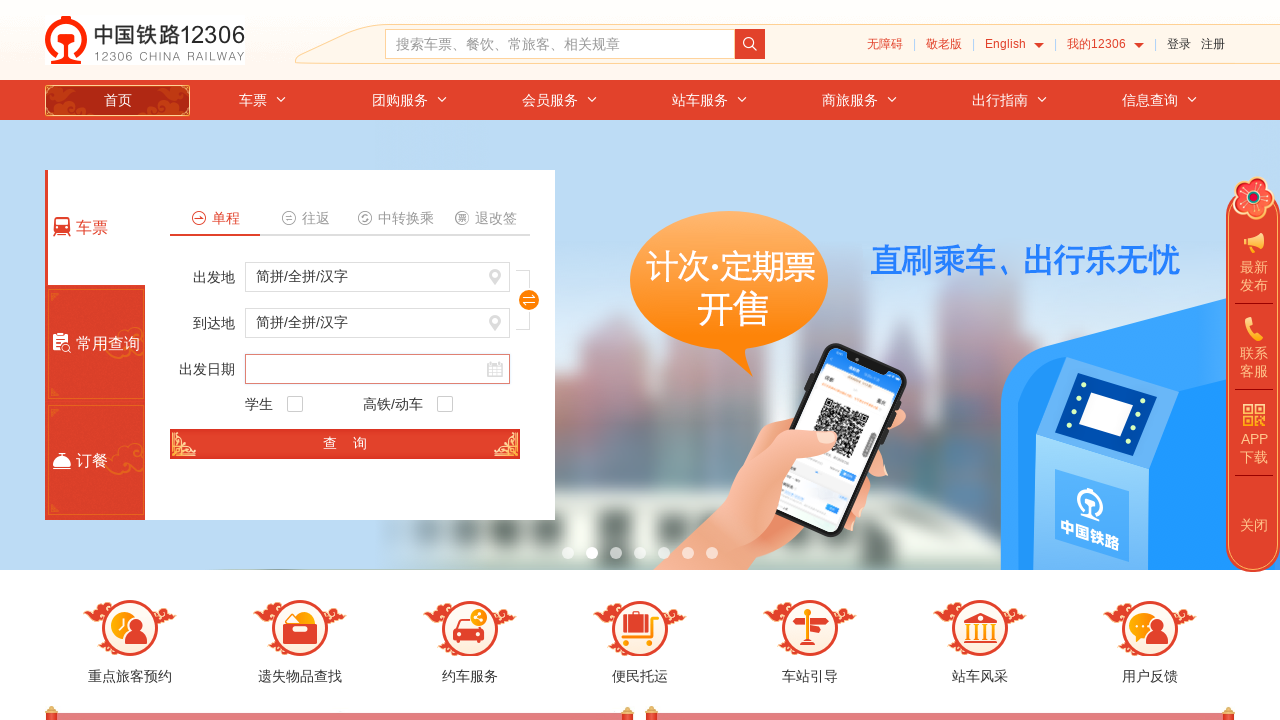

Waited 1000ms for date field to be ready
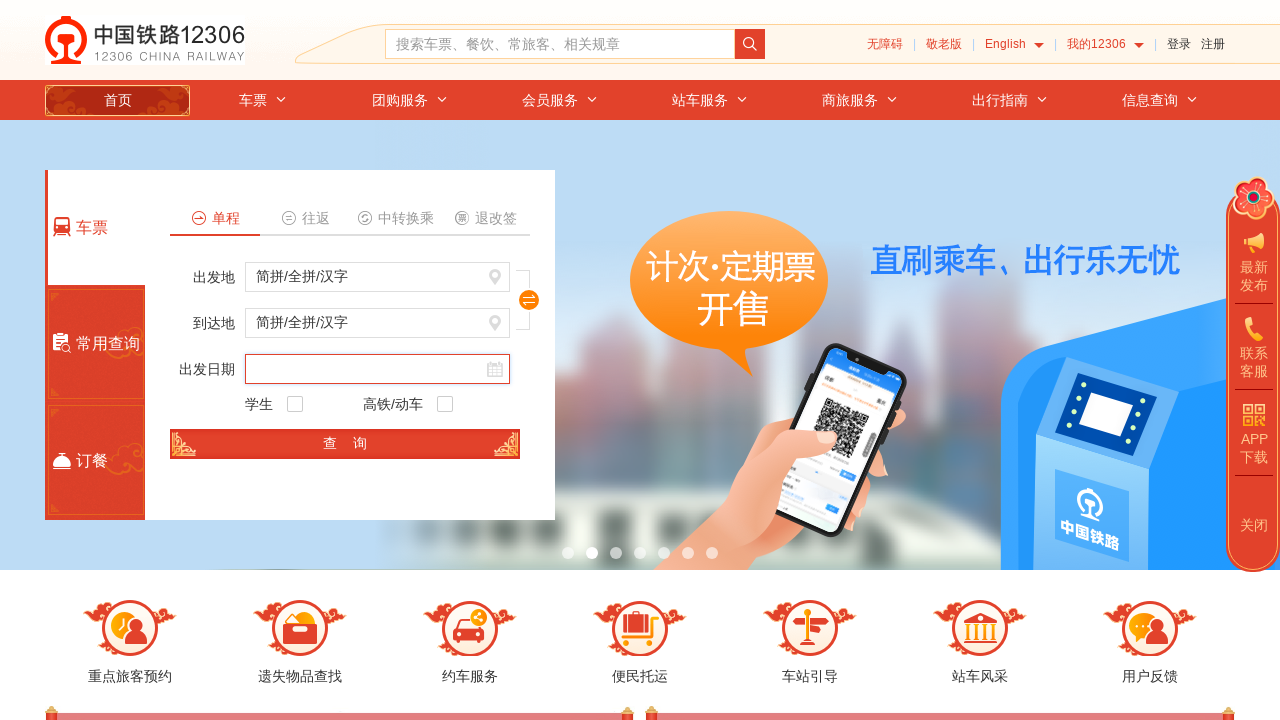

Entered new date value '2024-06-15' into train_date field on #train_date
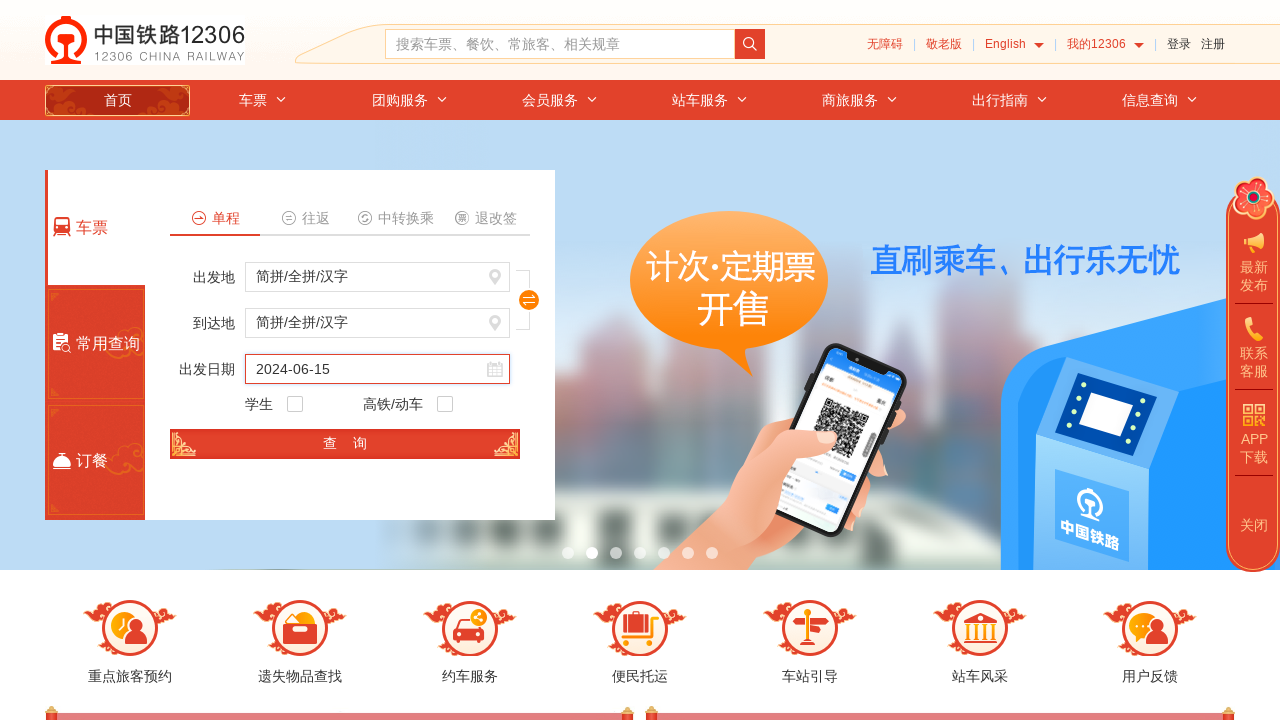

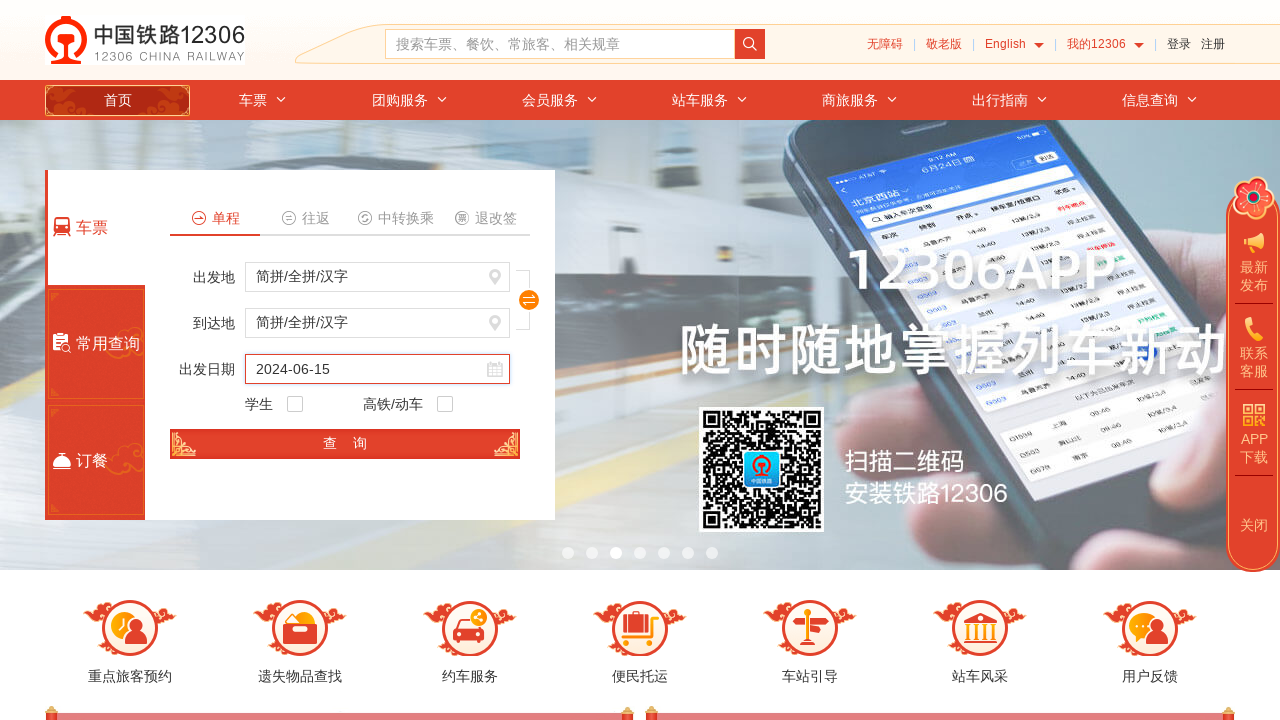